Opens the Python documentation homepage and verifies the page title

Starting URL: https://docs.python.org

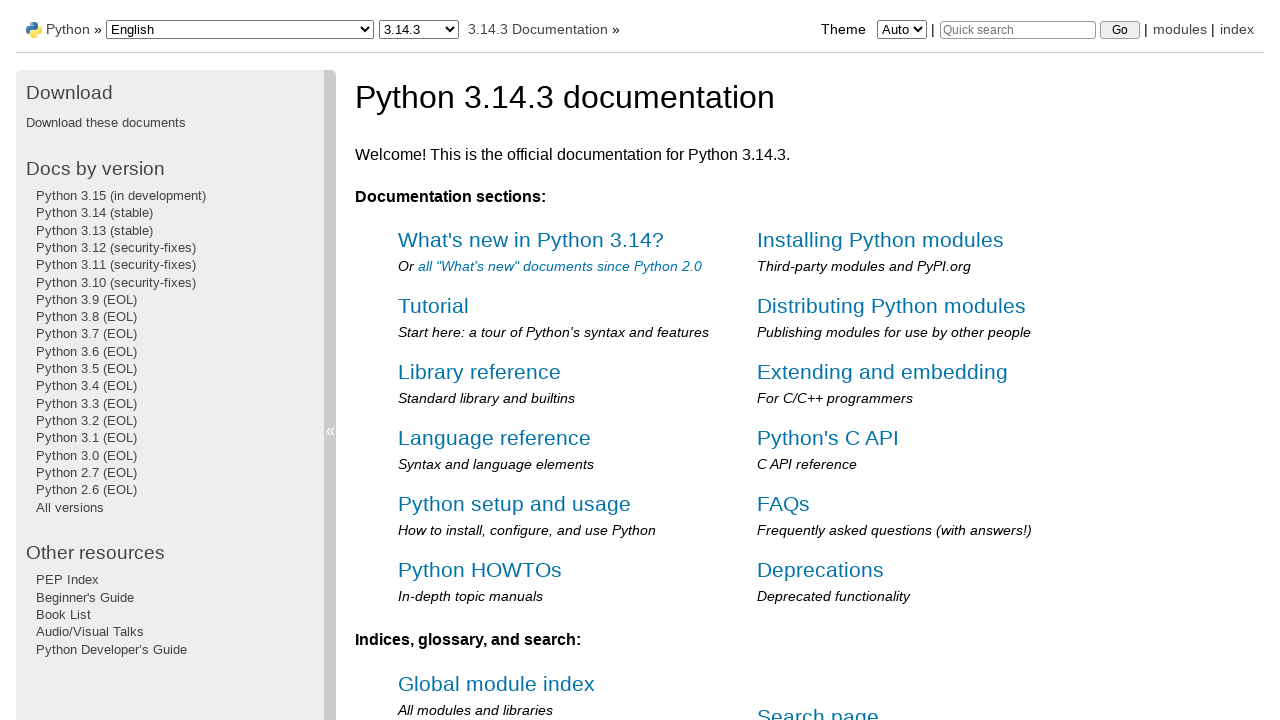

Navigated to Python documentation homepage
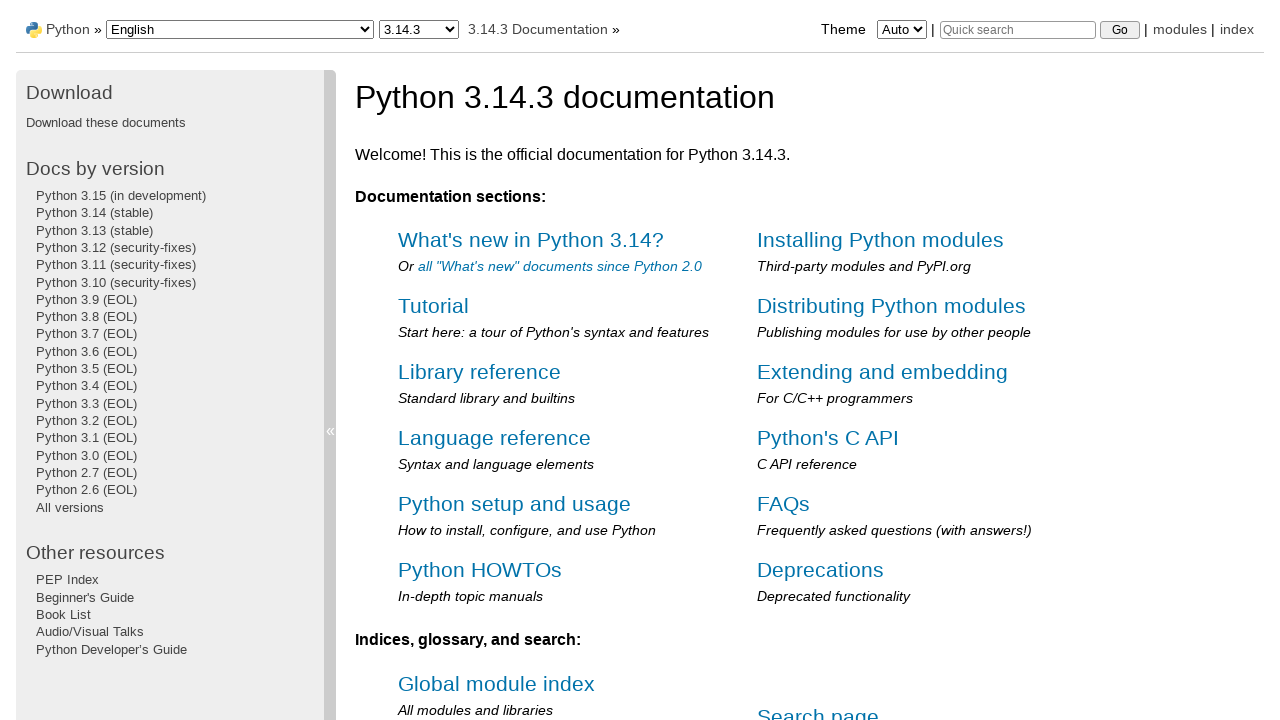

Waited for page DOM to load
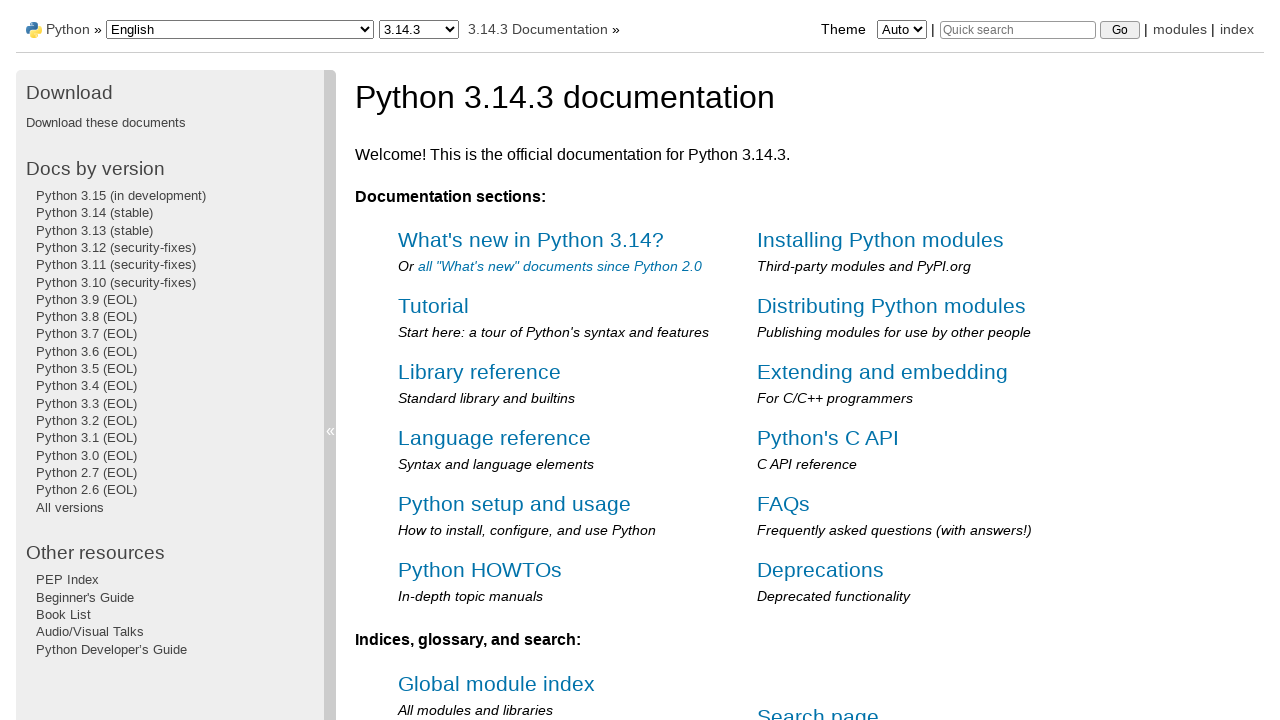

Verified page title exists
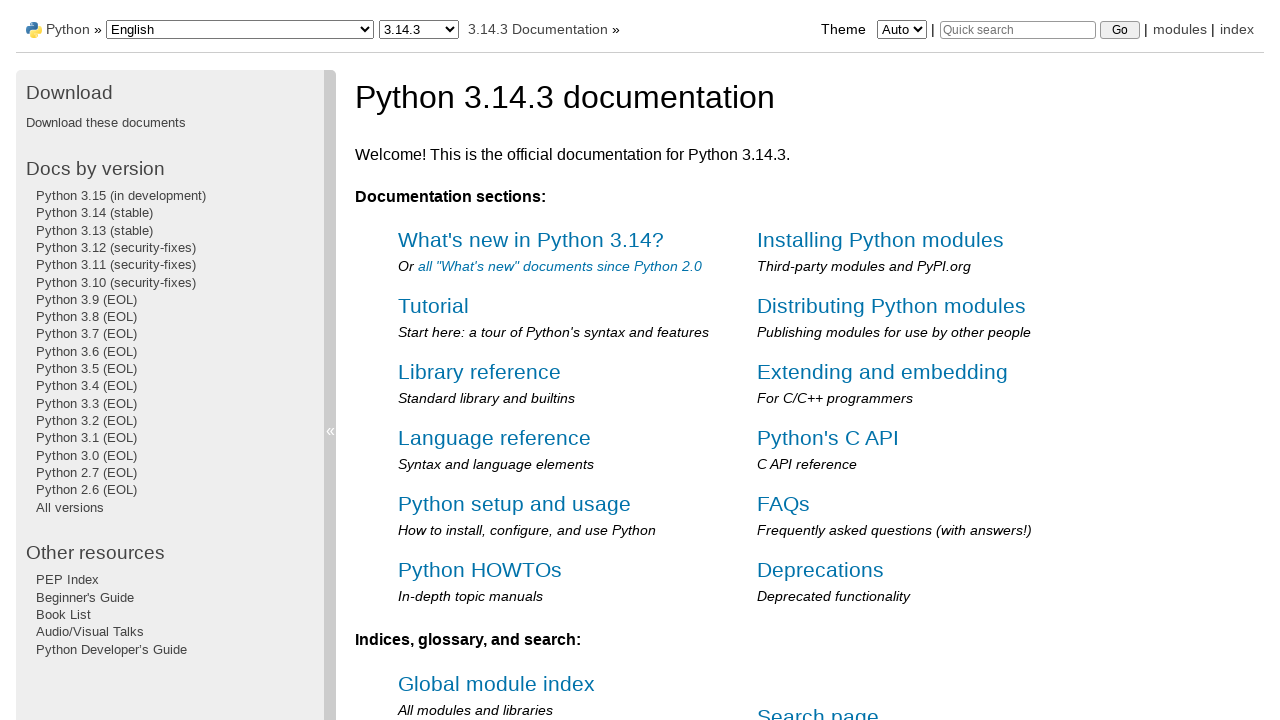

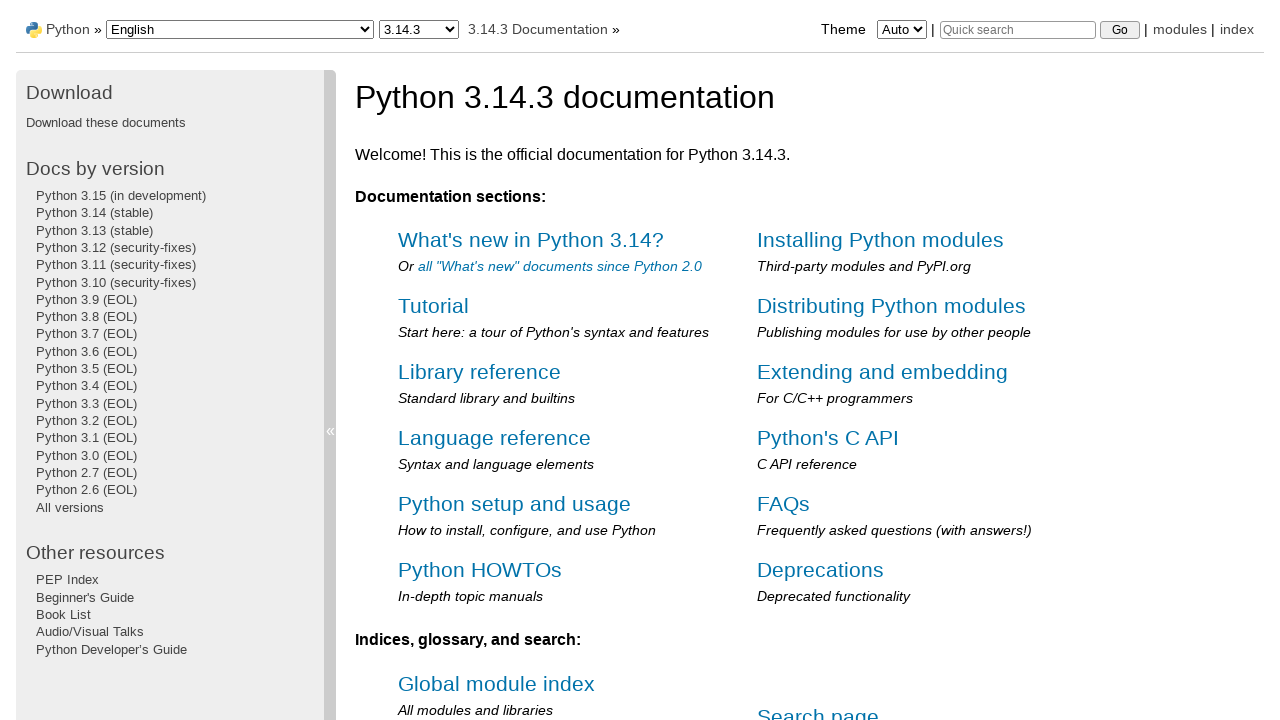